Tests browser navigation functionality by navigating to multiple pages on mycontactform.com, then using back, forward, and refresh browser controls.

Starting URL: https://www.mycontactform.com/

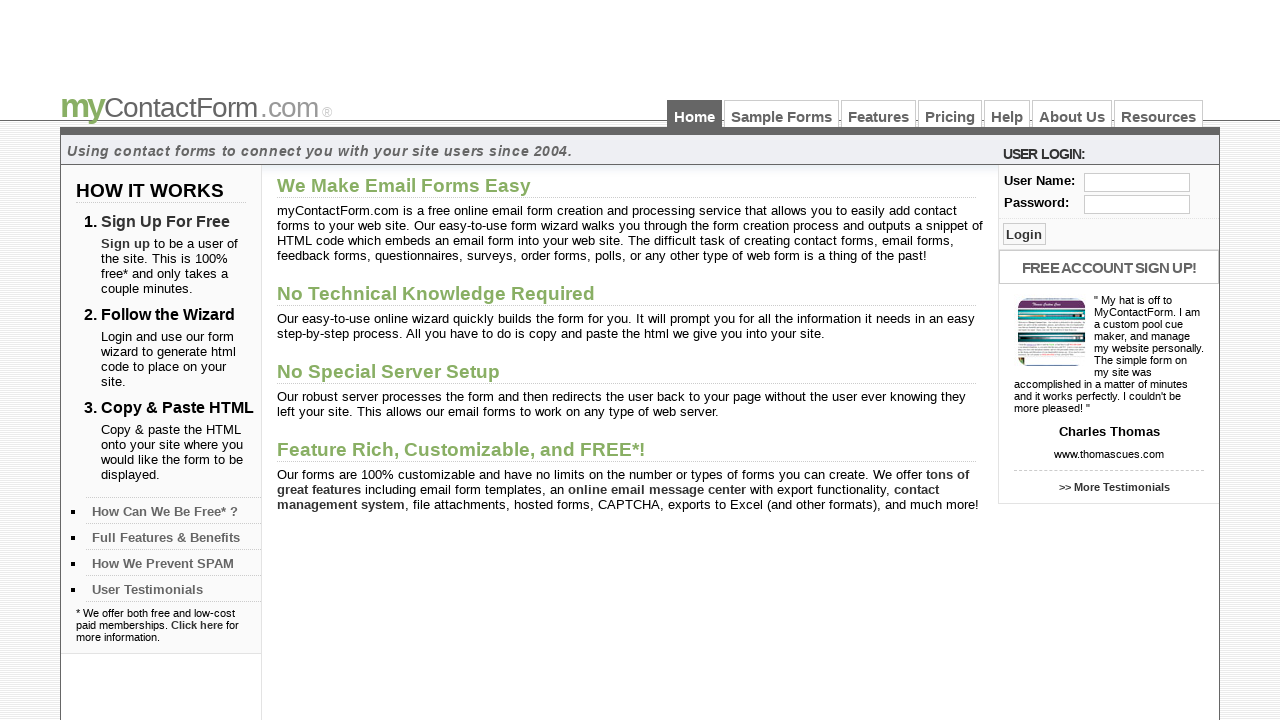

Navigated to samples page
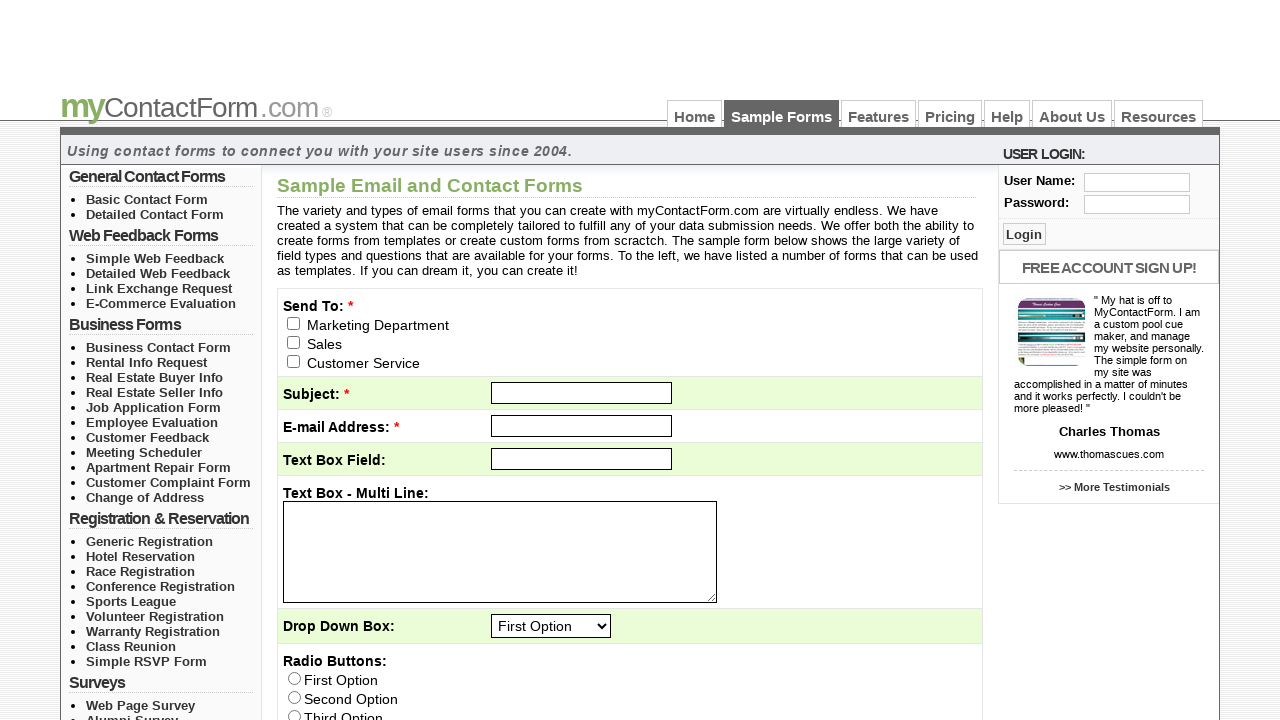

Navigated to features page
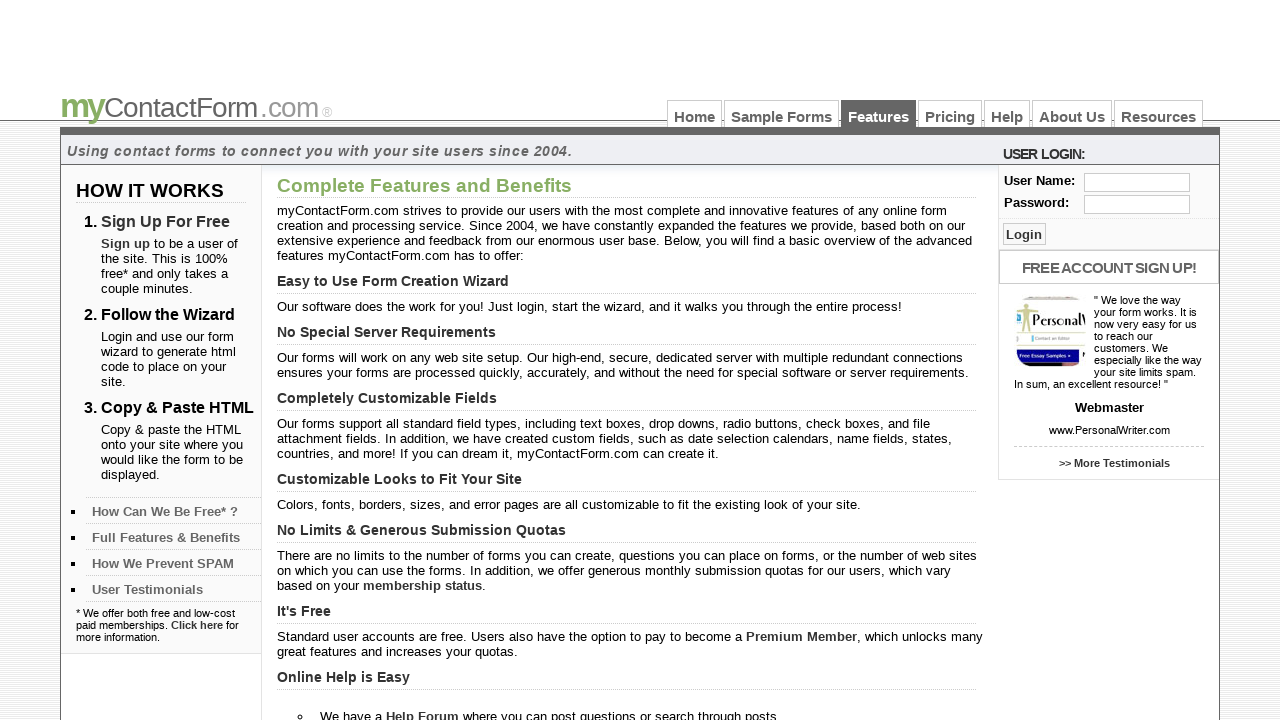

Navigated back to samples page using browser back button
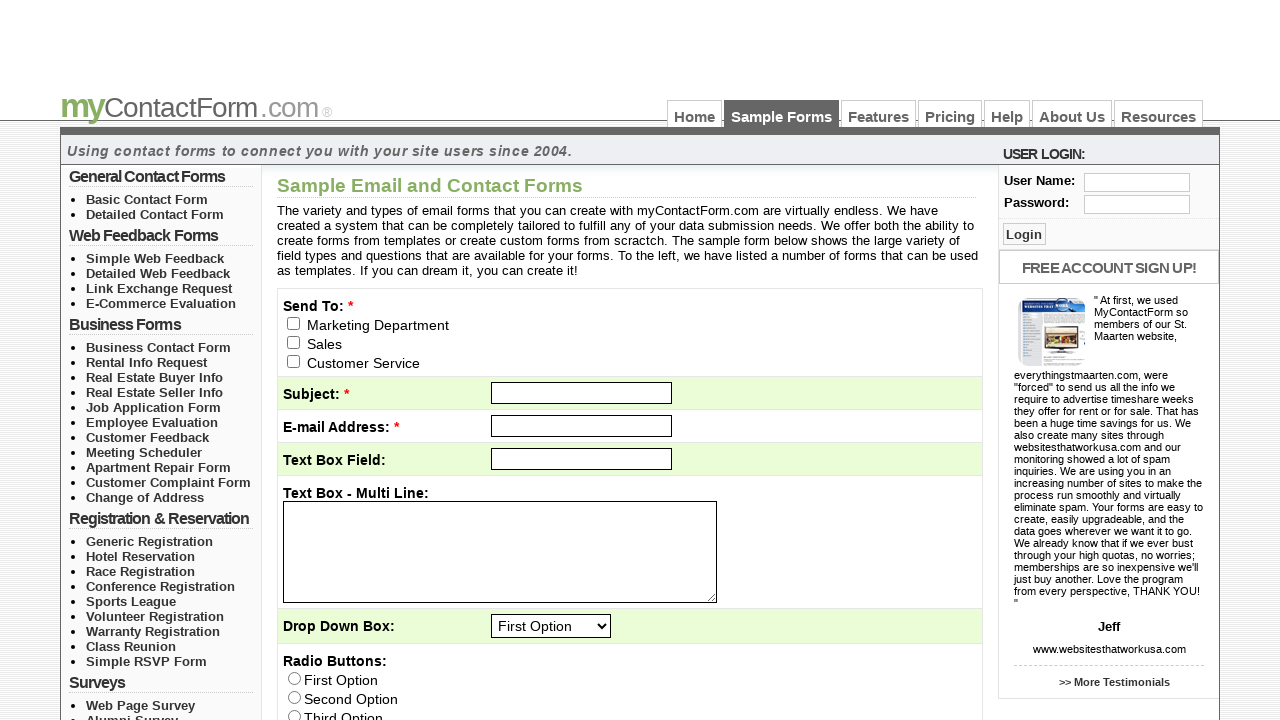

Navigated forward to features page using browser forward button
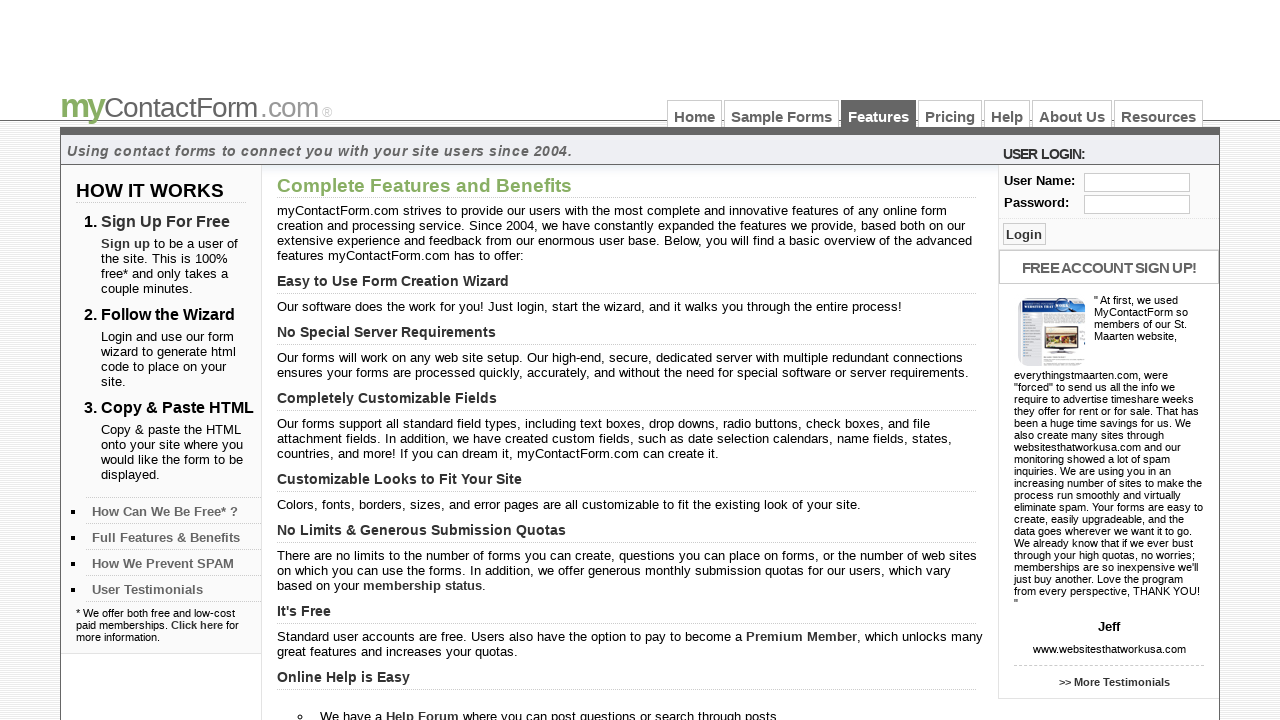

Refreshed the current page
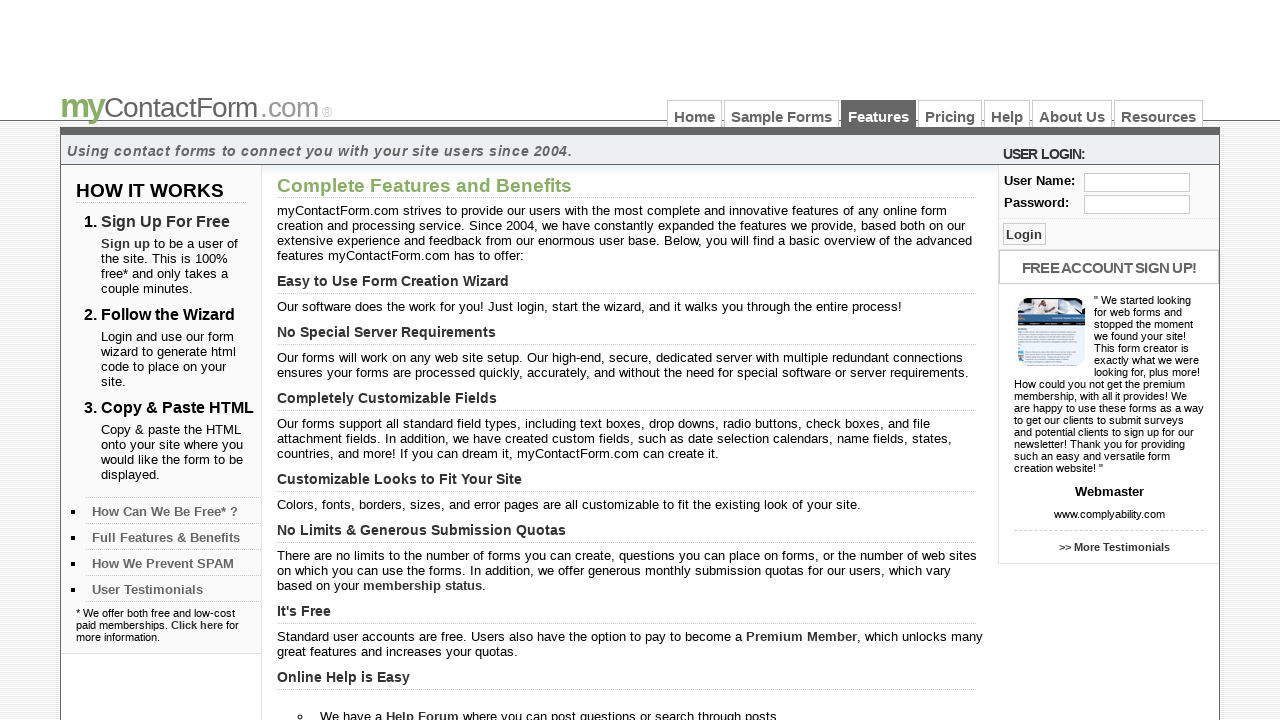

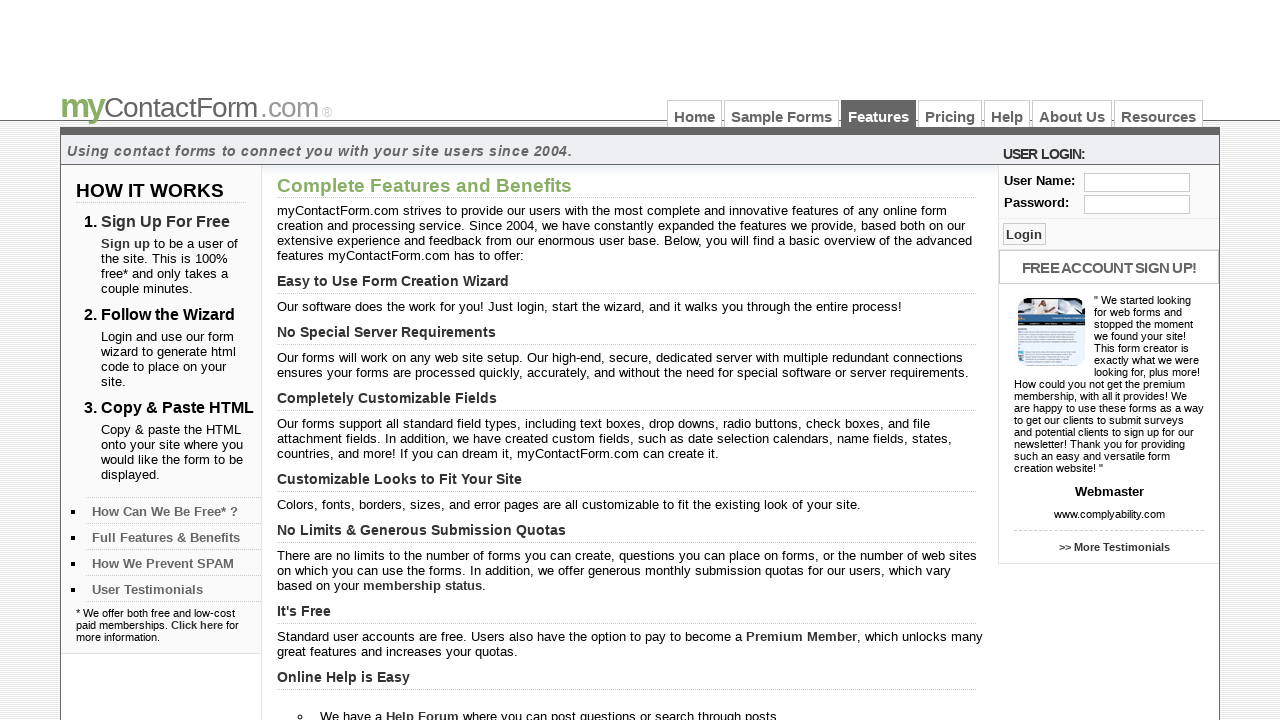